Navigates to the Chiyoda City Library website and verifies that the library status/schedule information element is displayed on the page.

Starting URL: https://www.library.chiyoda.tokyo.jp/

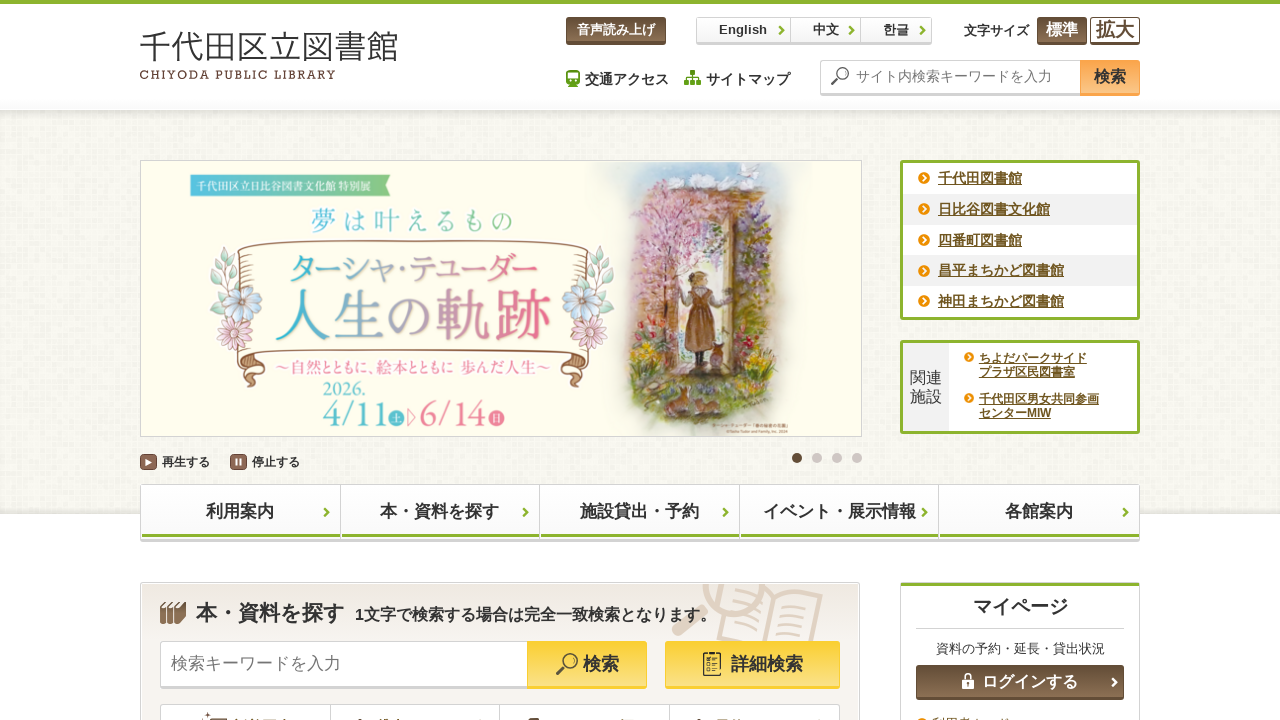

Waited for library status element to be visible
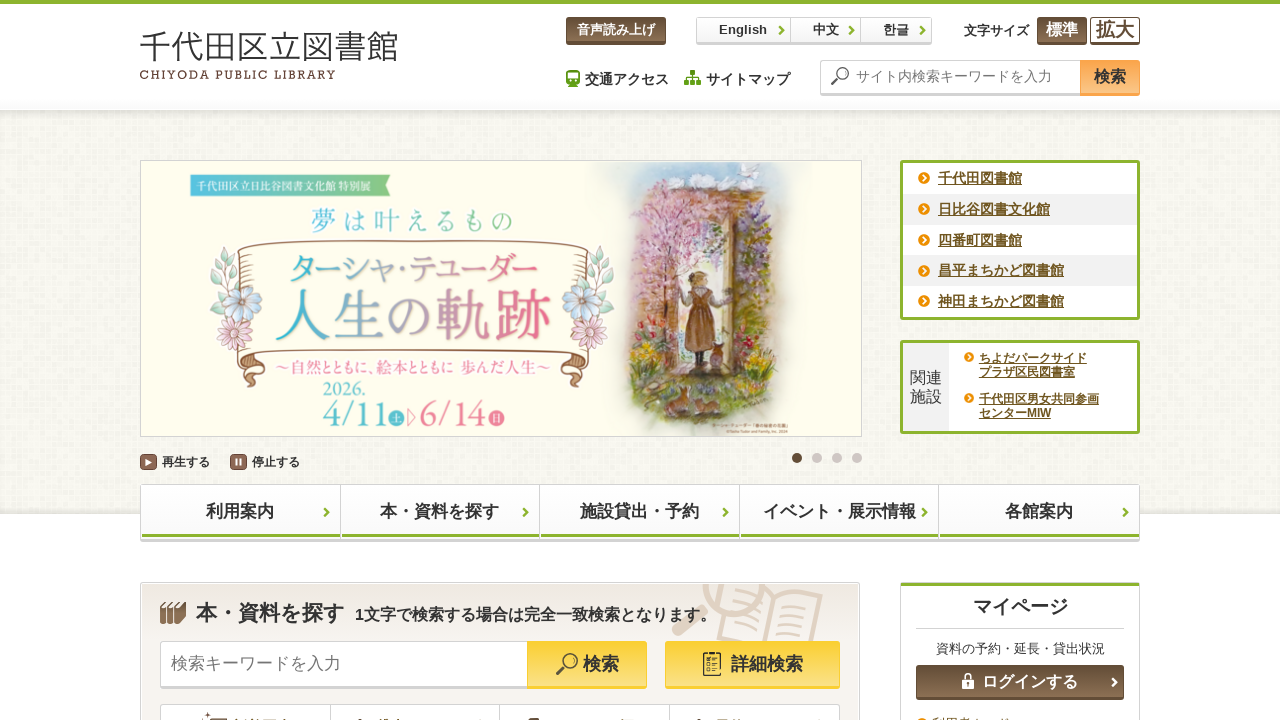

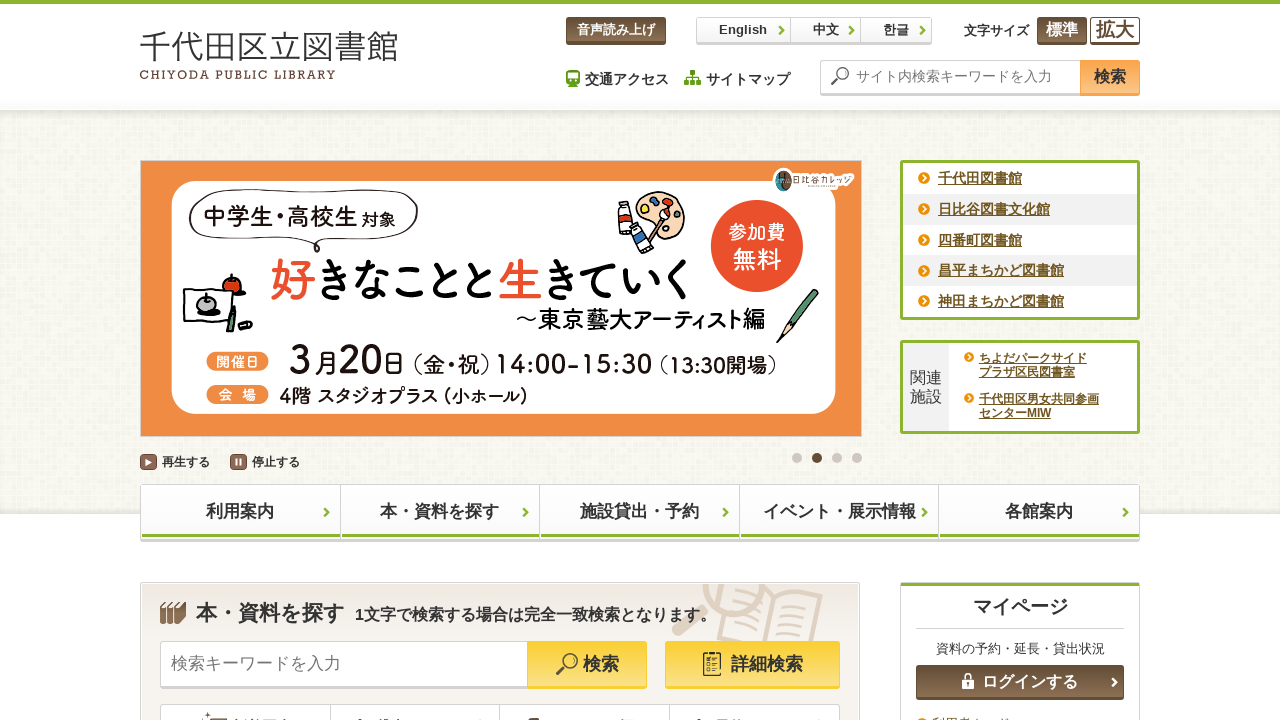